Tests handling a simple JavaScript alert by clicking the alert button and dismissing the alert dialog

Starting URL: https://demoqa.com/alerts

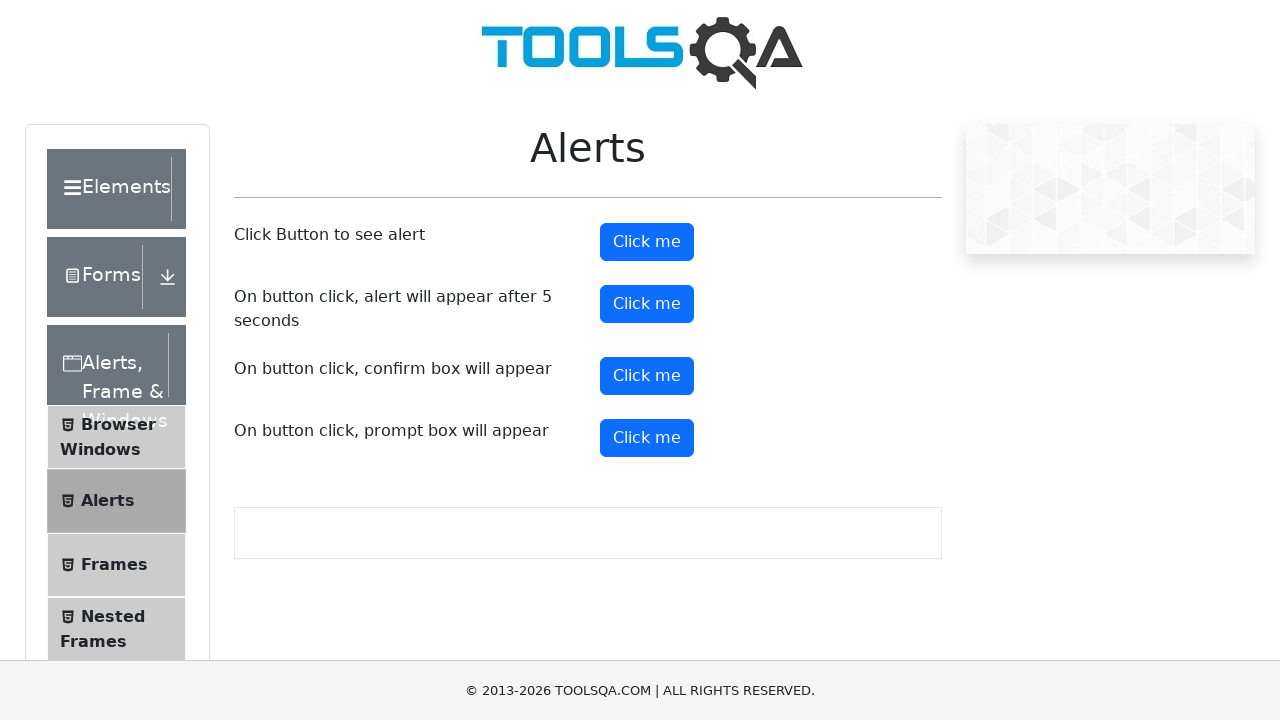

Clicked the alert button to trigger JavaScript alert at (647, 242) on #alertButton
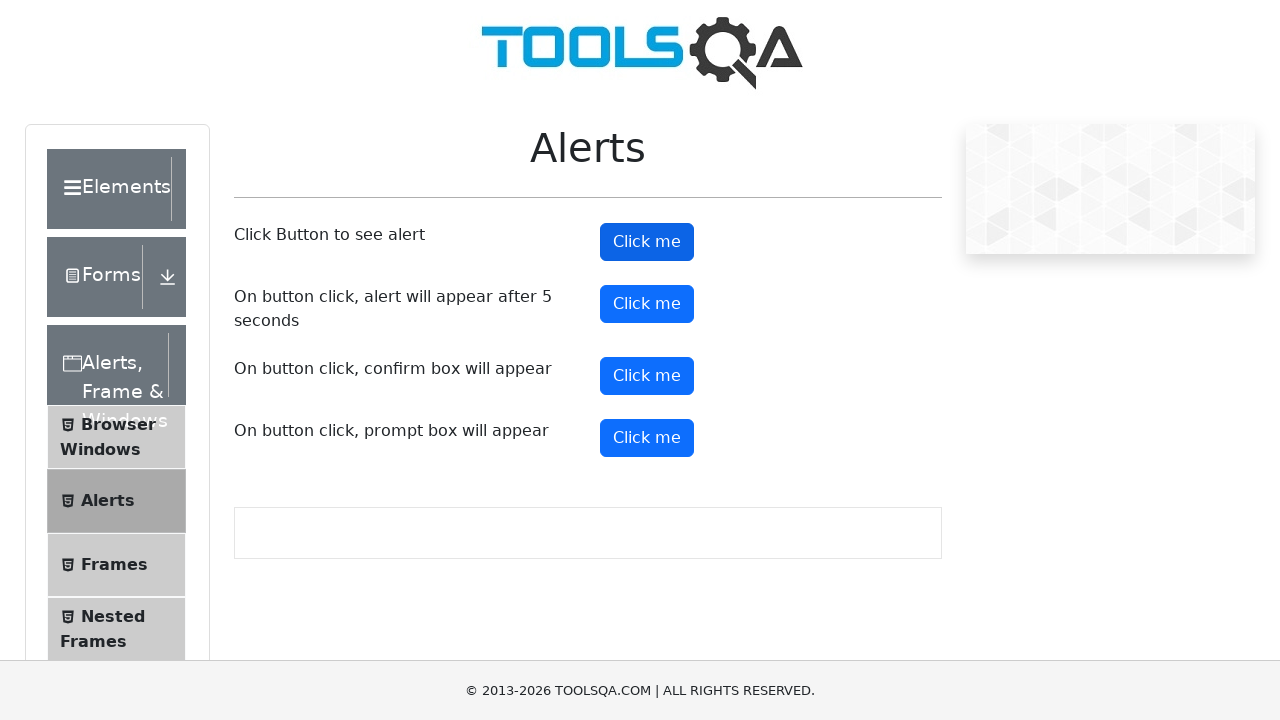

Set up dialog handler to dismiss alert
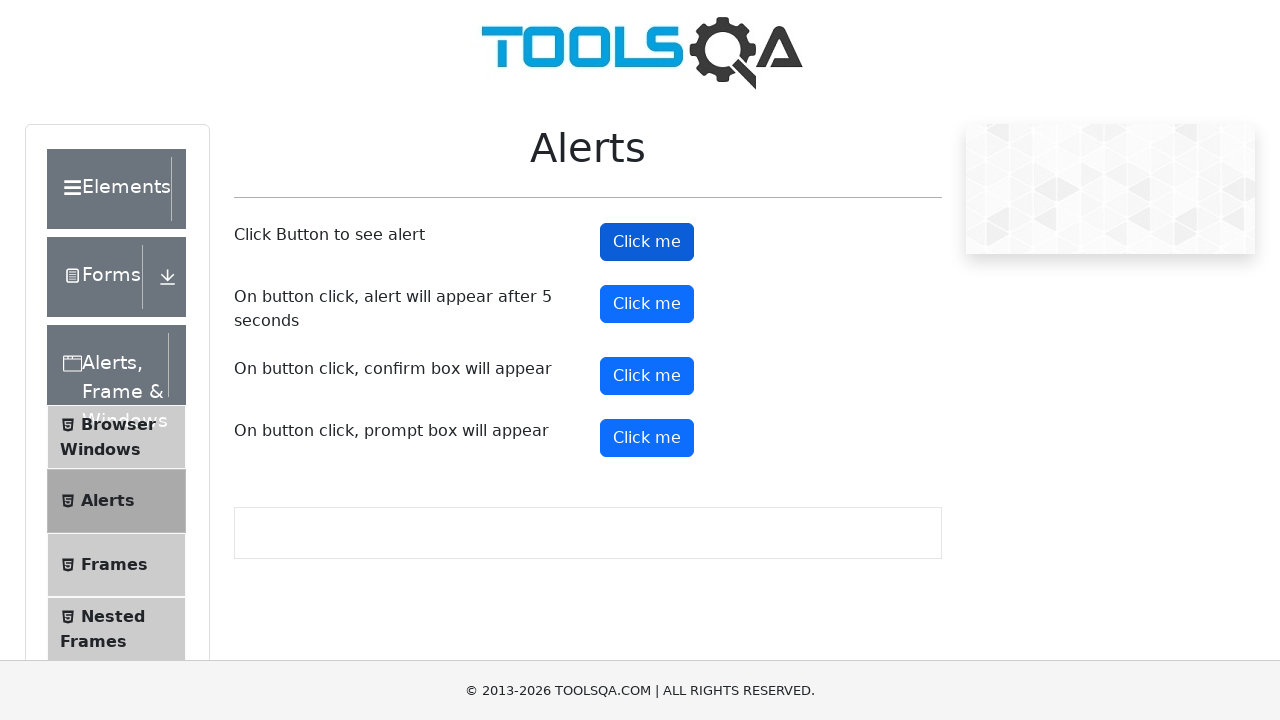

Waited for alert to be processed
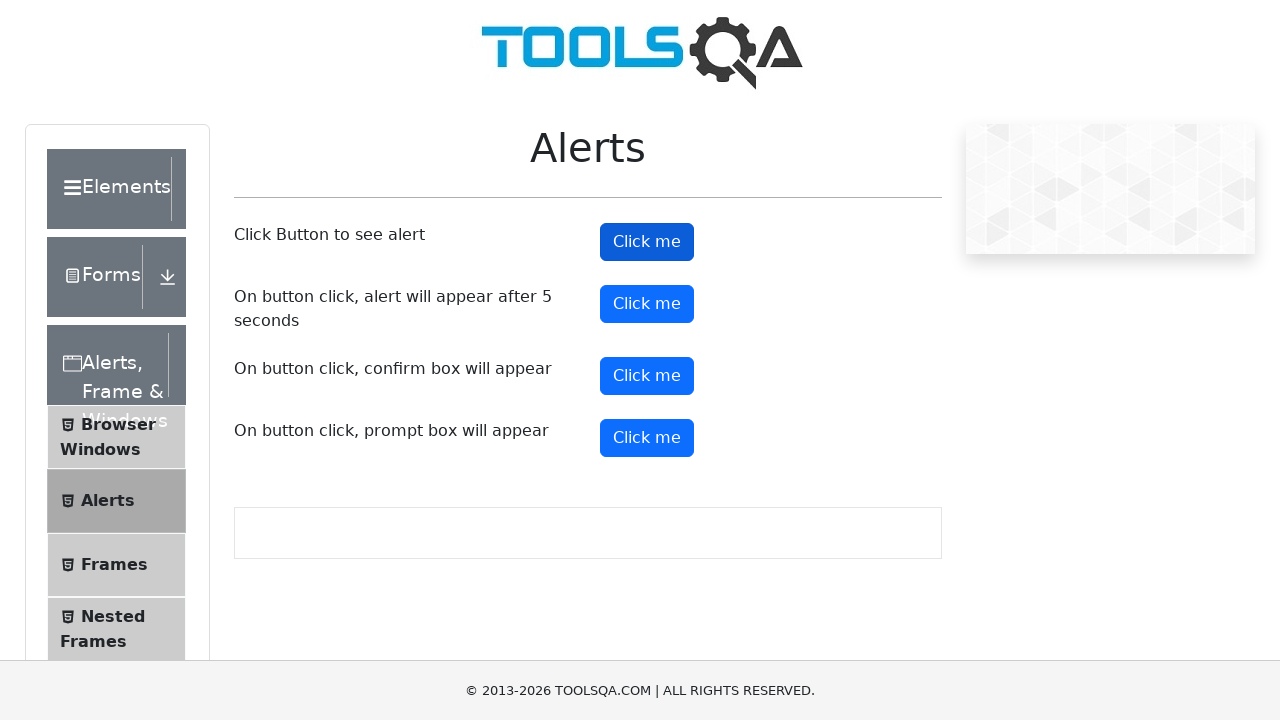

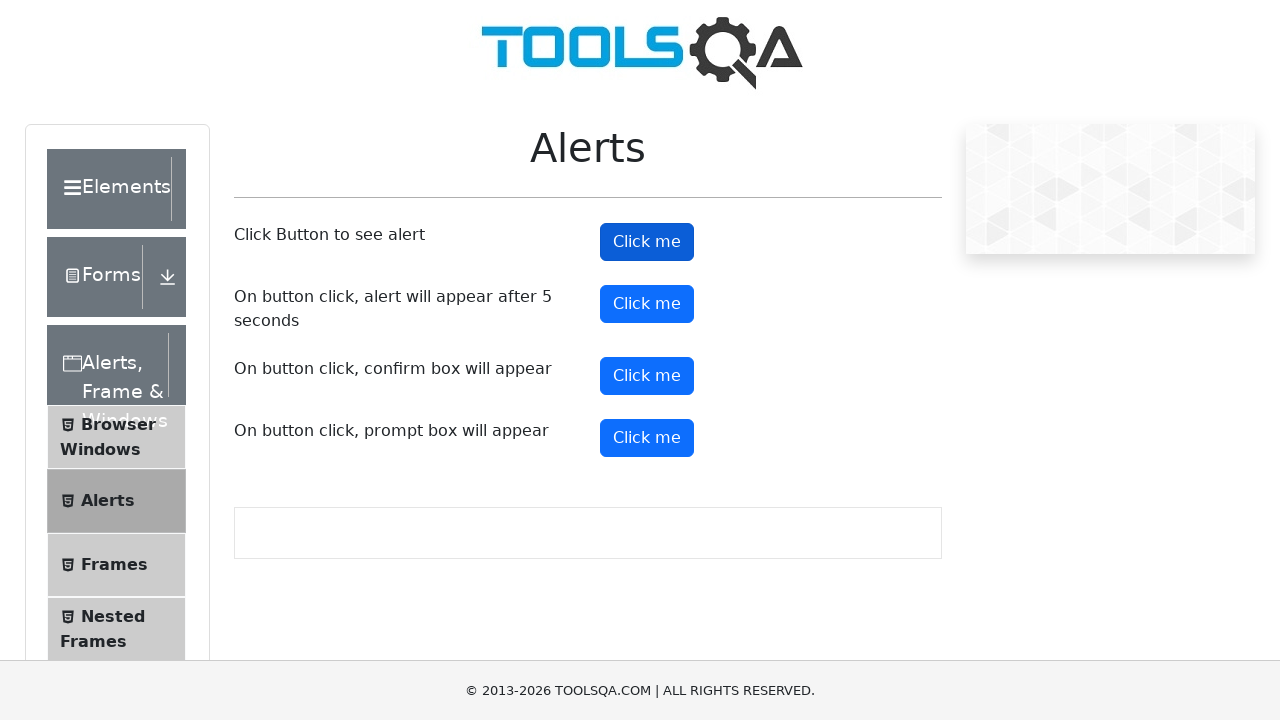